Tests handling of JavaScript alerts including simple alert, confirmation dialog, and prompt dialog on a test automation practice website

Starting URL: https://testautomationpractice.blogspot.com/

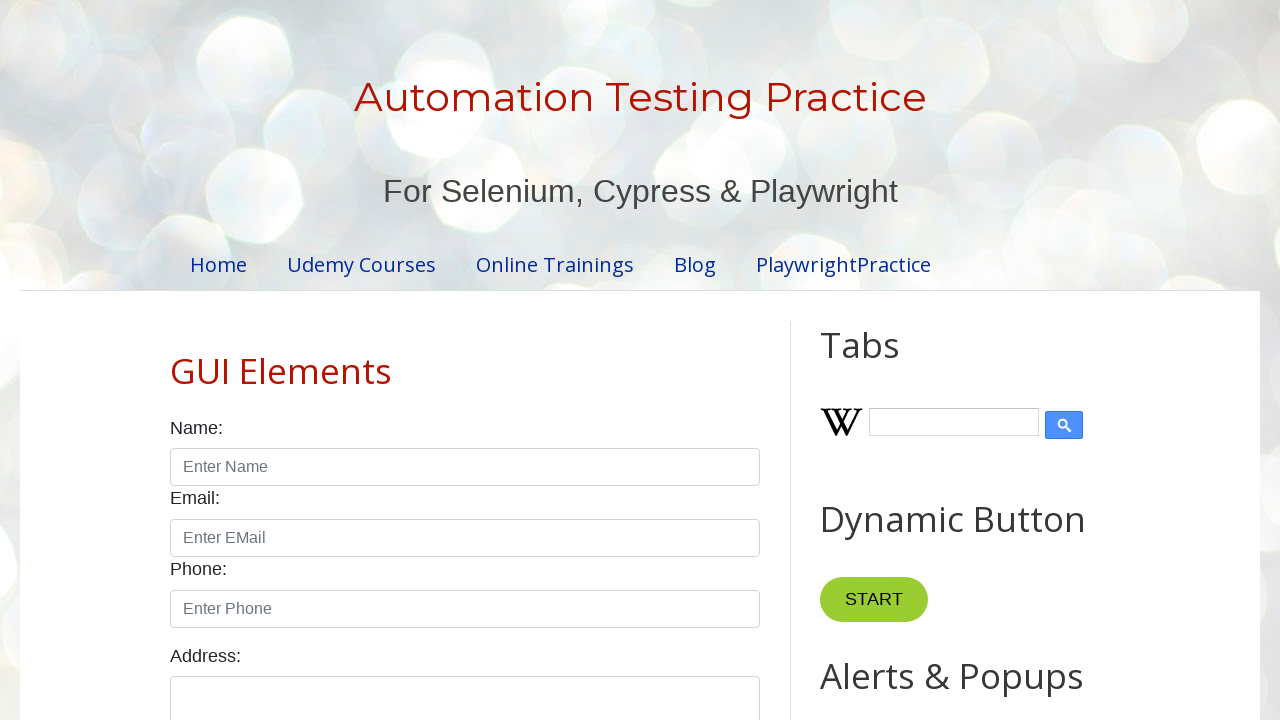

Clicked alert button to trigger simple alert dialog at (888, 361) on button#alertBtn
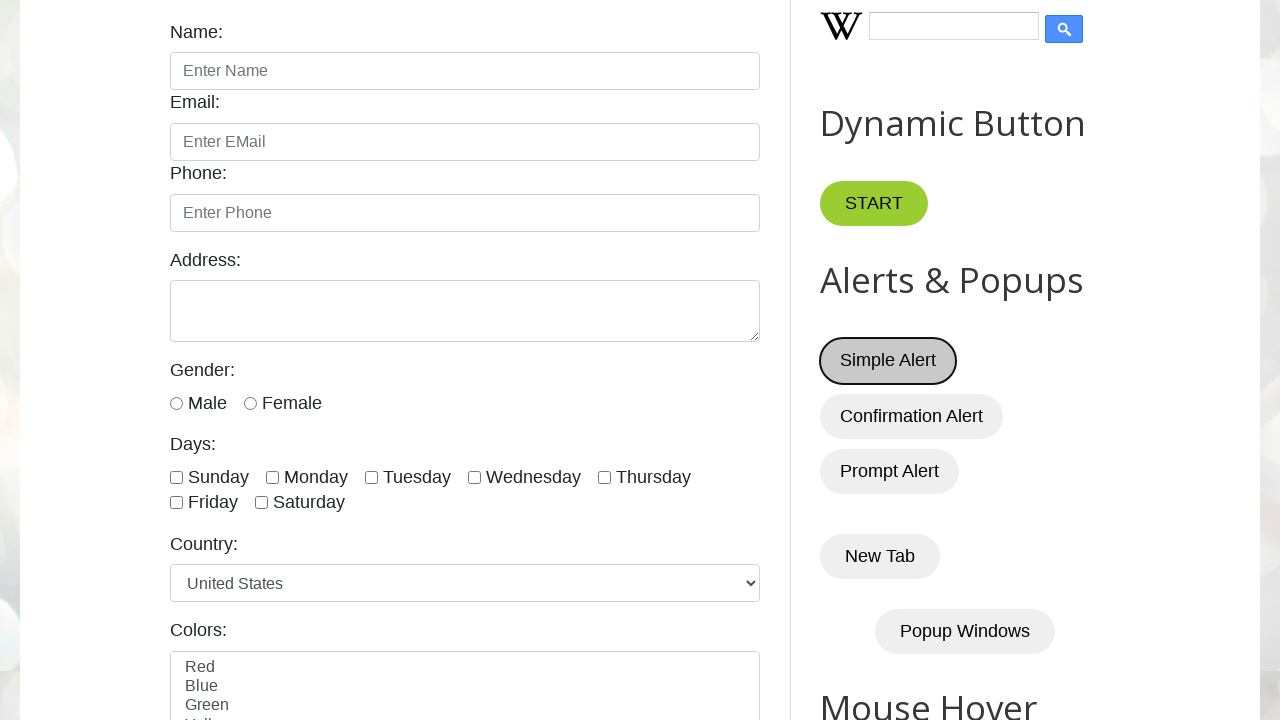

Set up handler to accept the alert dialog
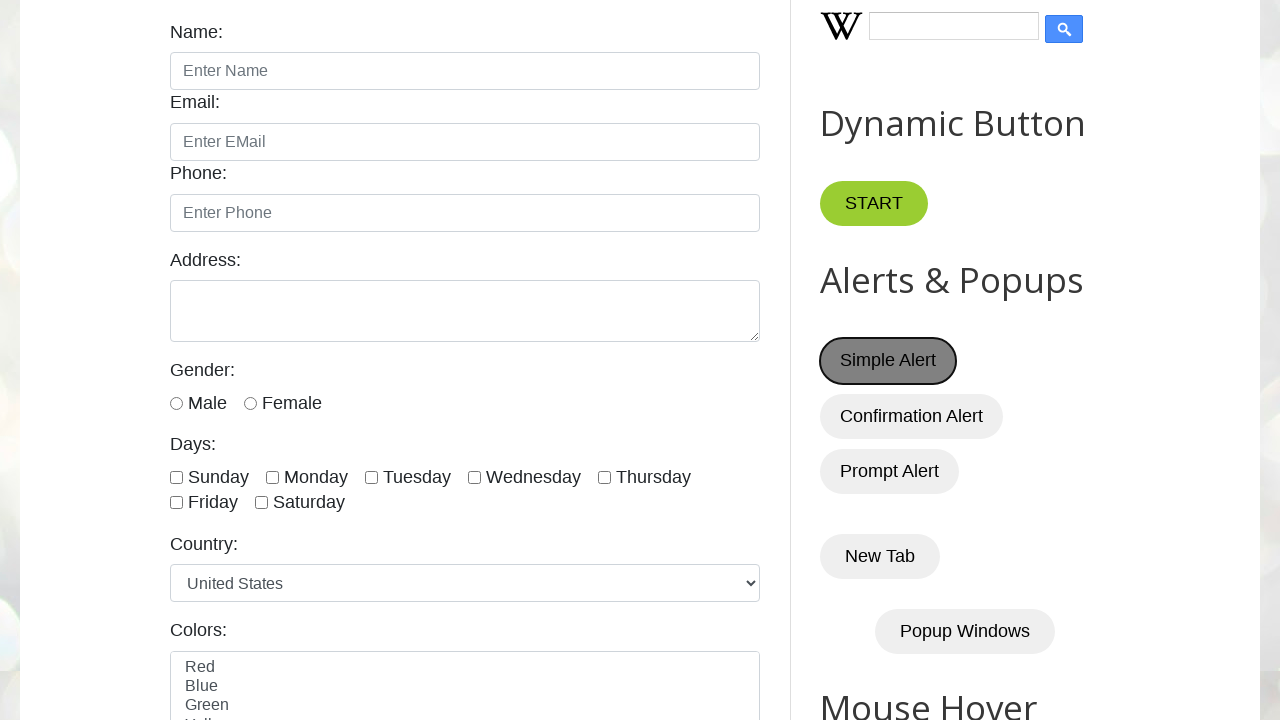

Clicked confirm button to trigger confirmation dialog at (912, 416) on button#confirmBtn
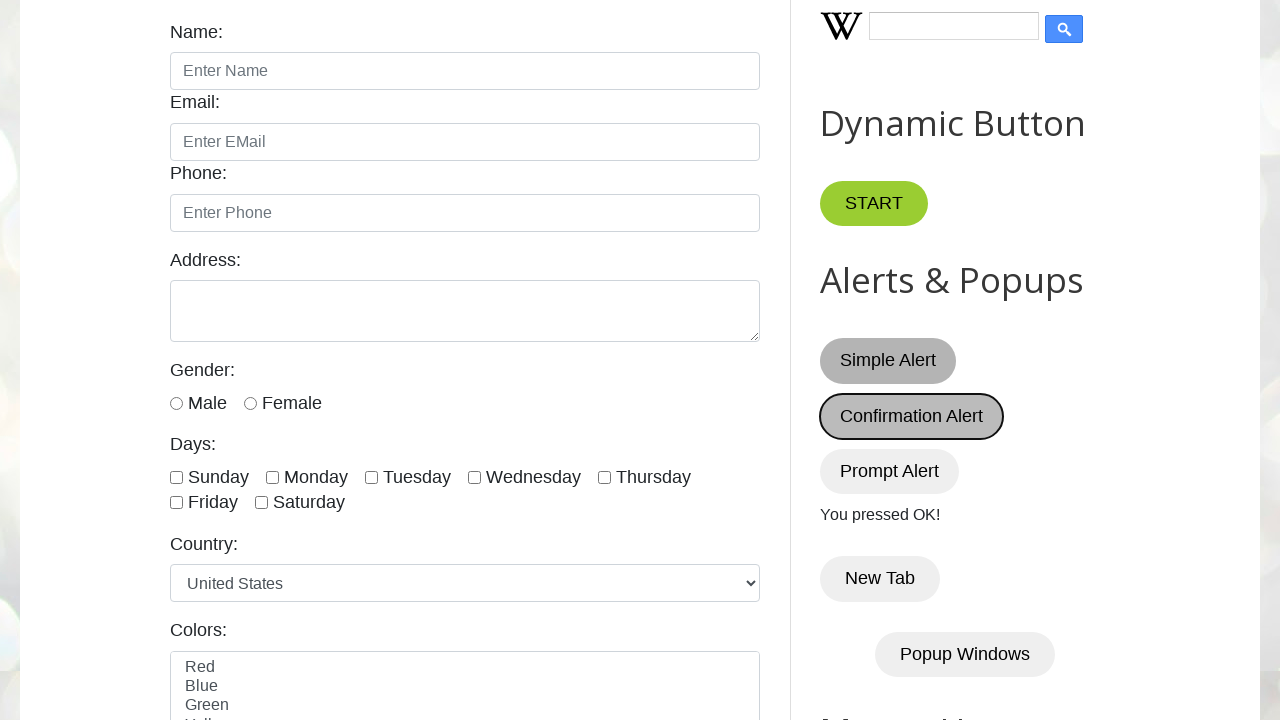

Set up handler to dismiss the confirmation dialog
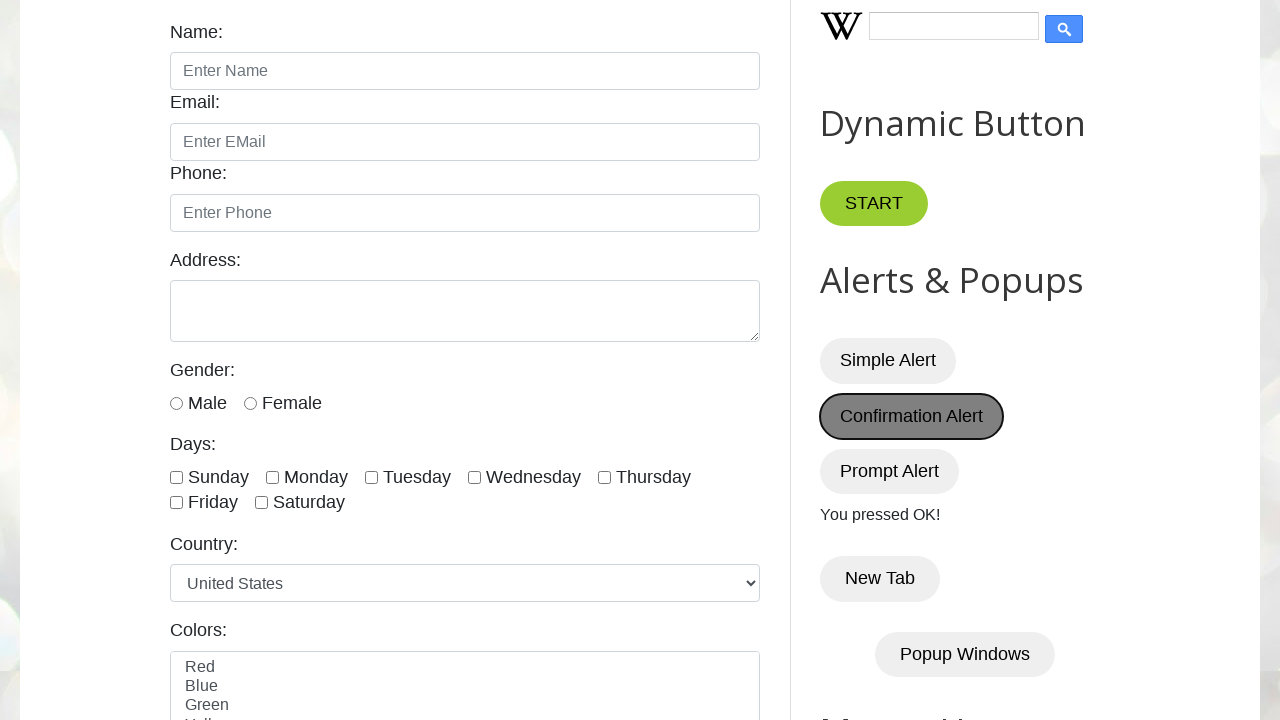

Clicked prompt button to trigger prompt dialog at (890, 471) on button#promptBtn
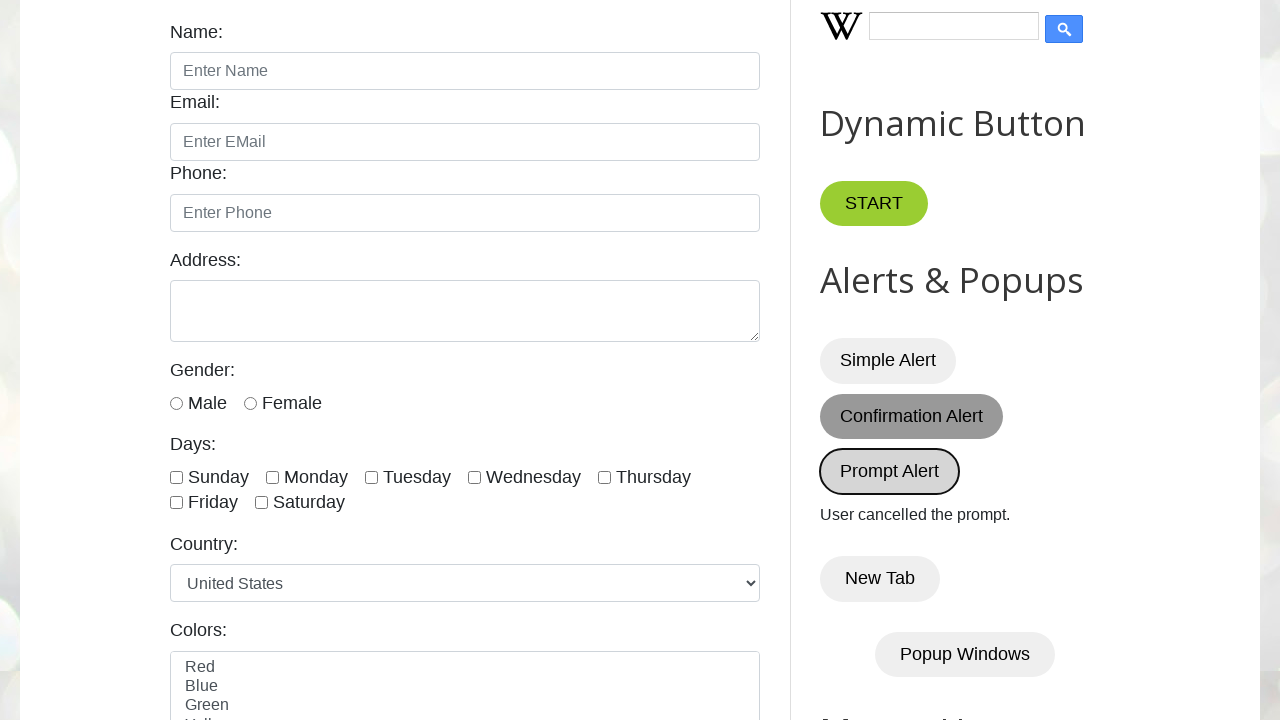

Set up handler to enter 'TestUser123' in prompt and accept
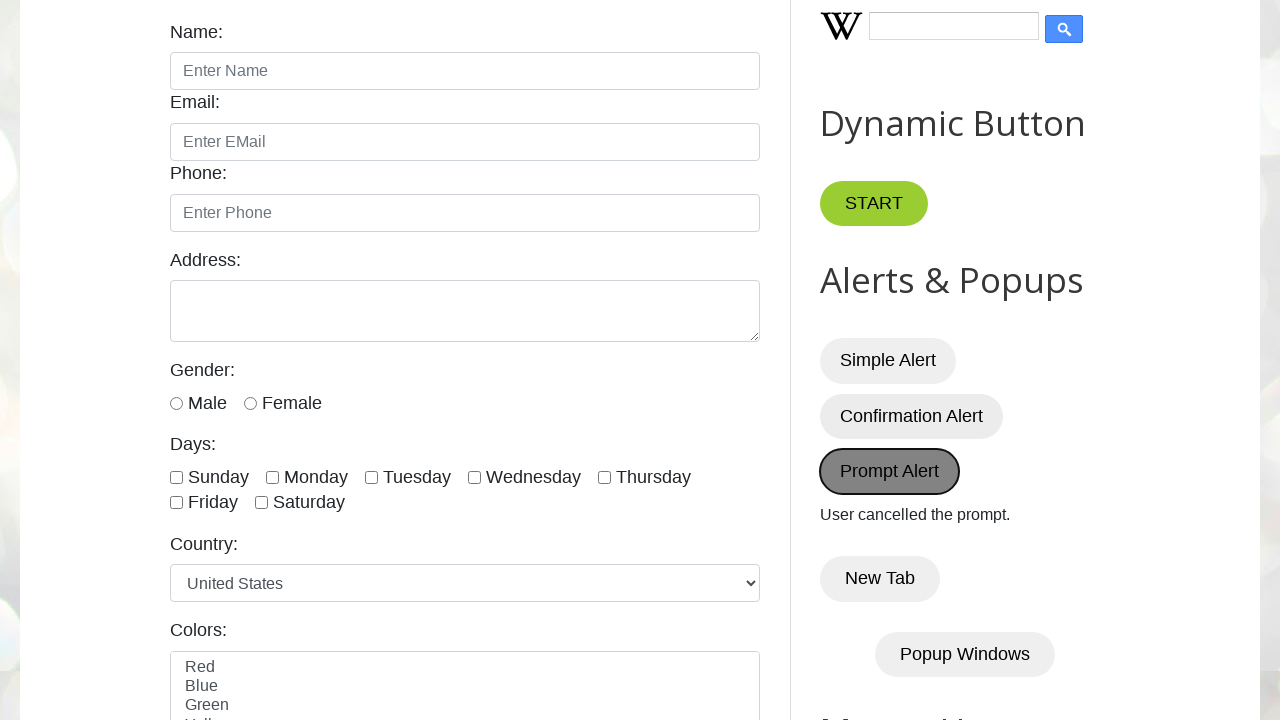

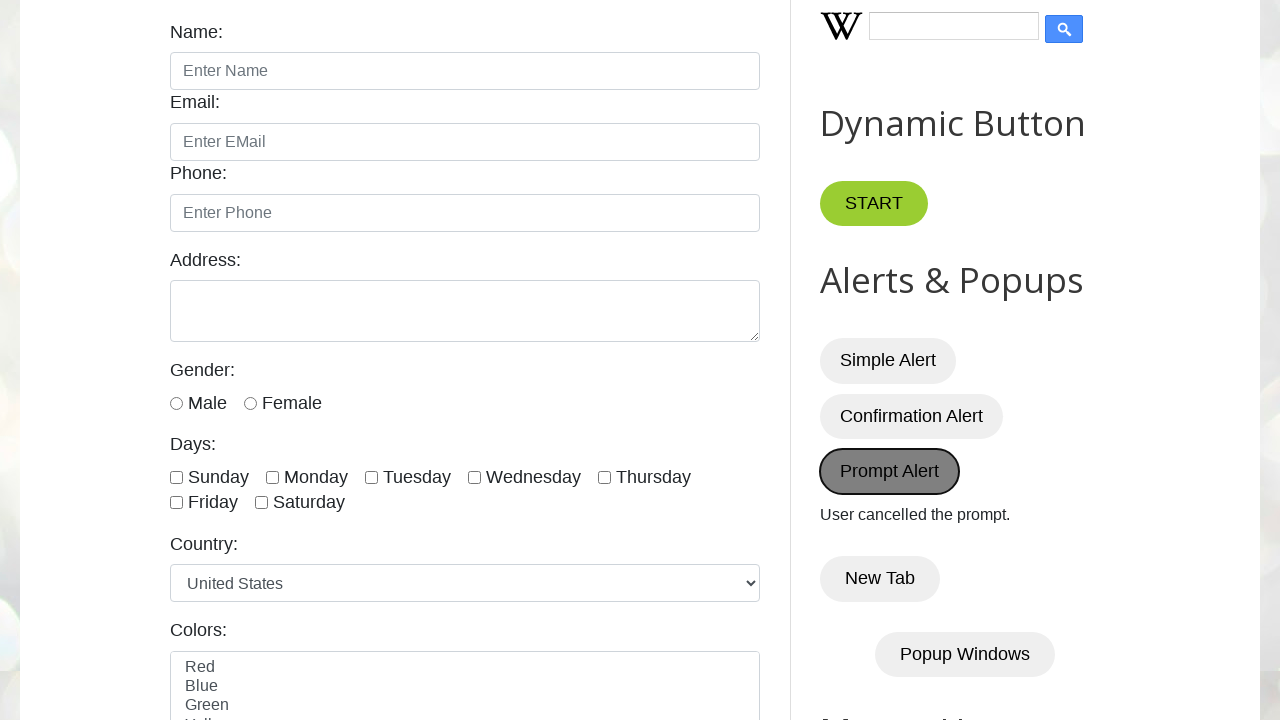